Tests that completed items are removed when clicking Clear completed

Starting URL: https://demo.playwright.dev/todomvc

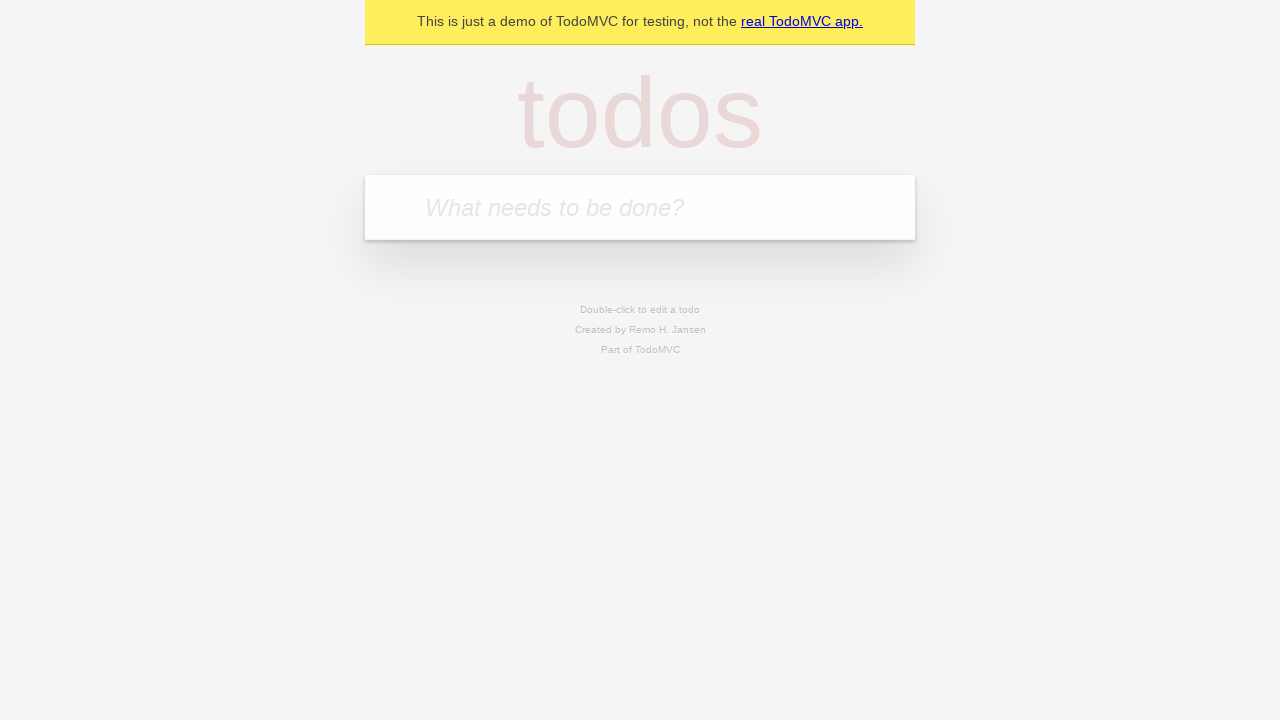

Filled new todo input with 'buy some cheese' on .new-todo
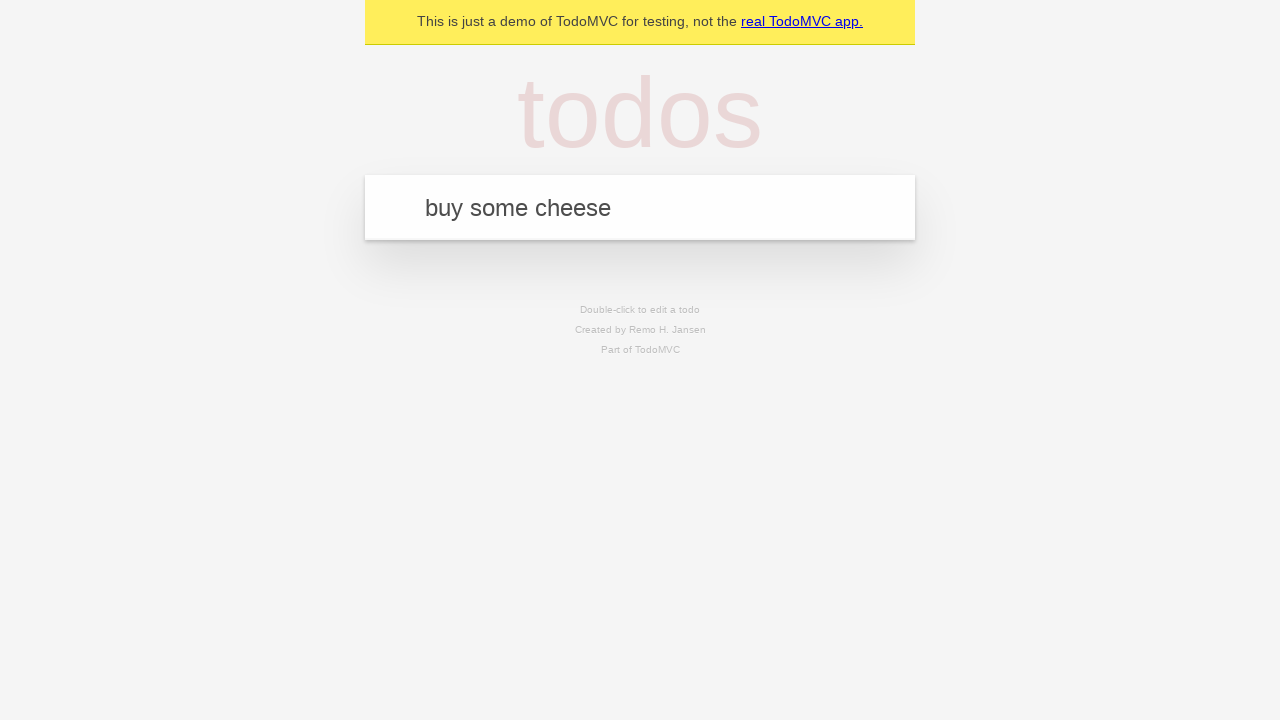

Pressed Enter to create first todo item on .new-todo
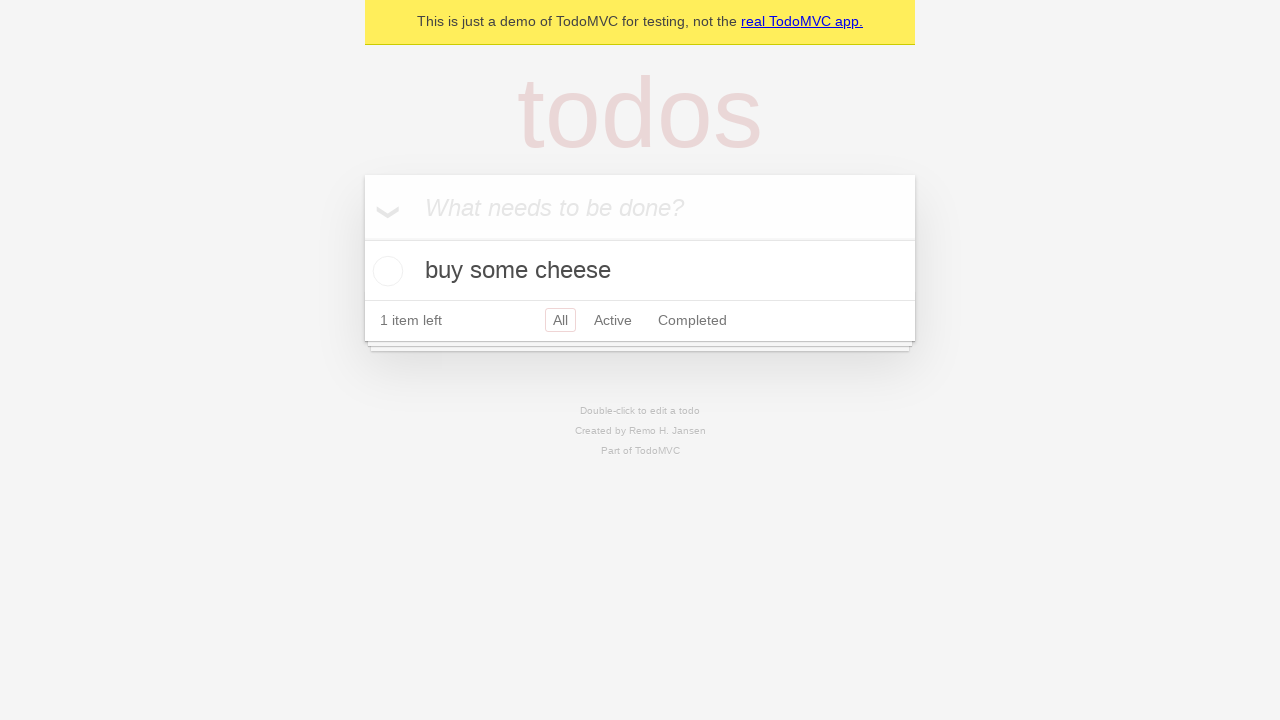

Filled new todo input with 'feed the cat' on .new-todo
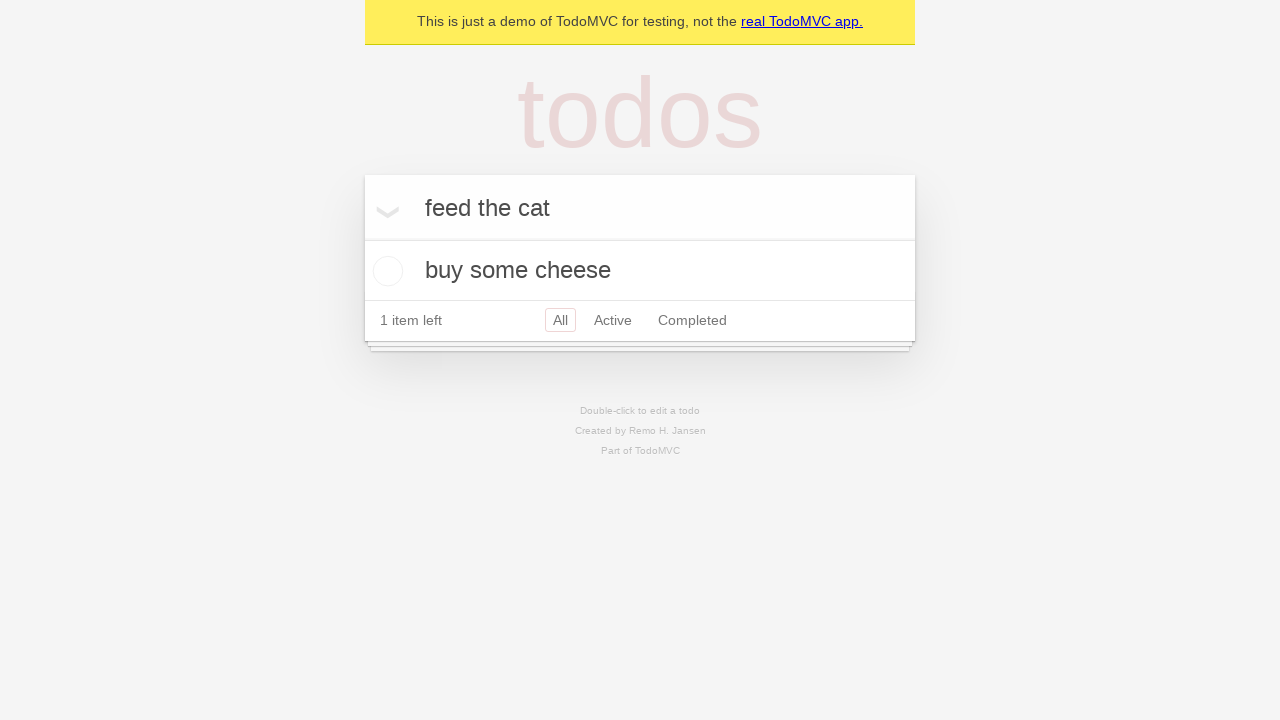

Pressed Enter to create second todo item on .new-todo
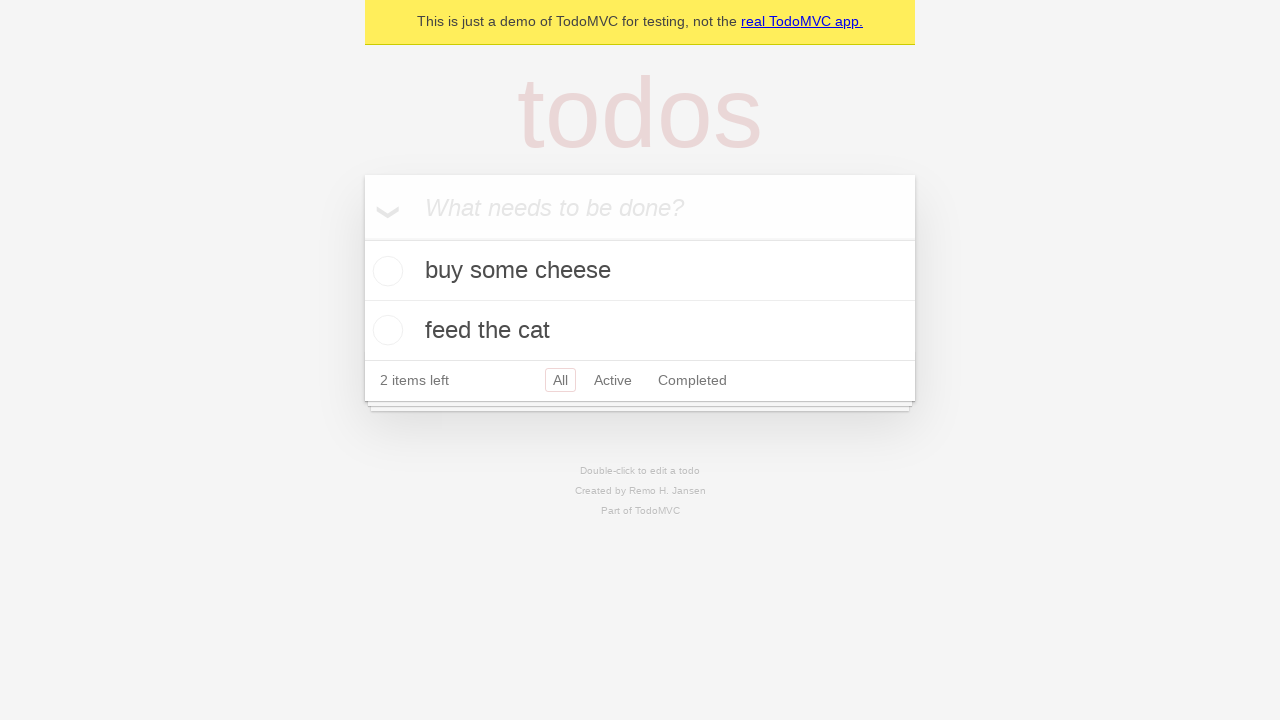

Filled new todo input with 'book a doctors appointment' on .new-todo
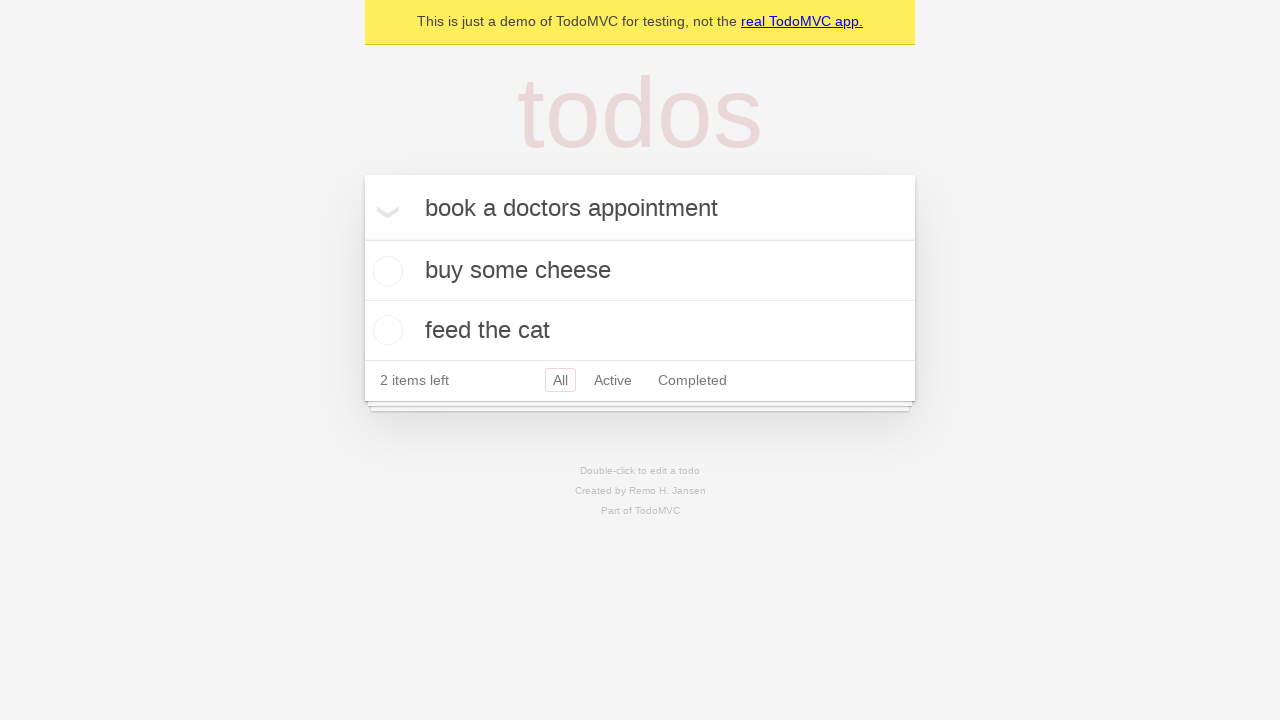

Pressed Enter to create third todo item on .new-todo
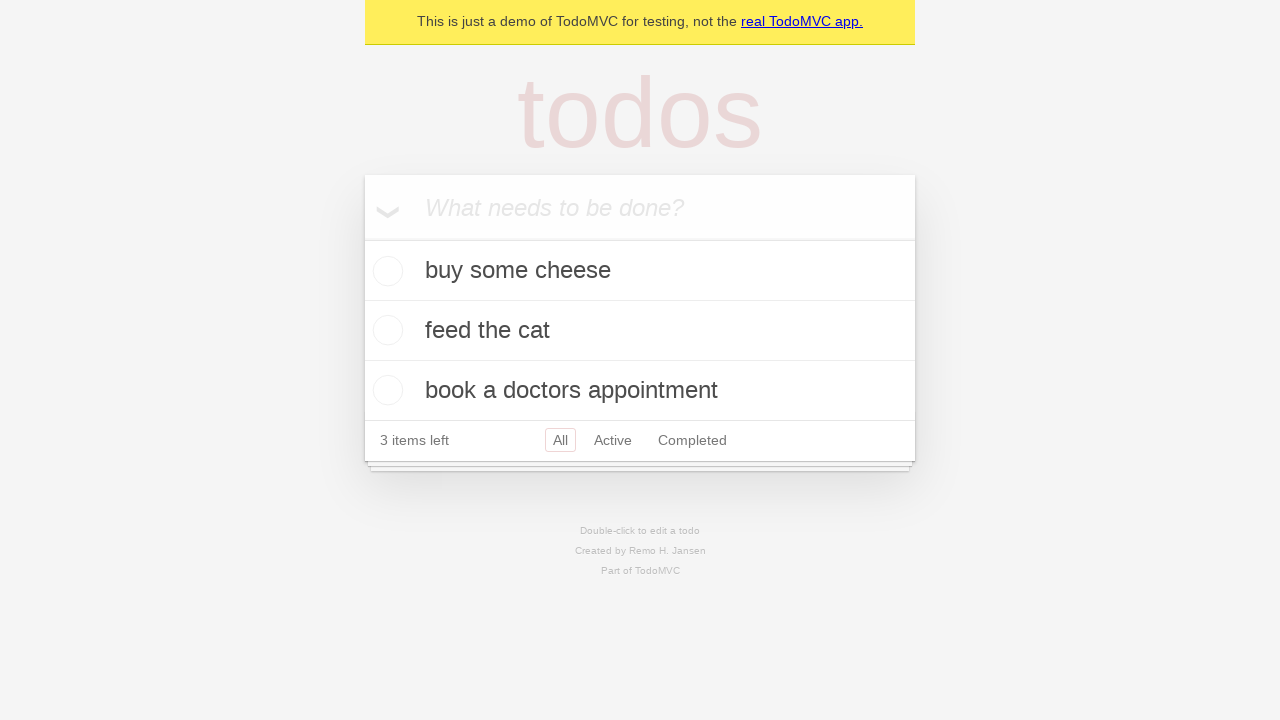

Waited for all 3 todo items to load in the list
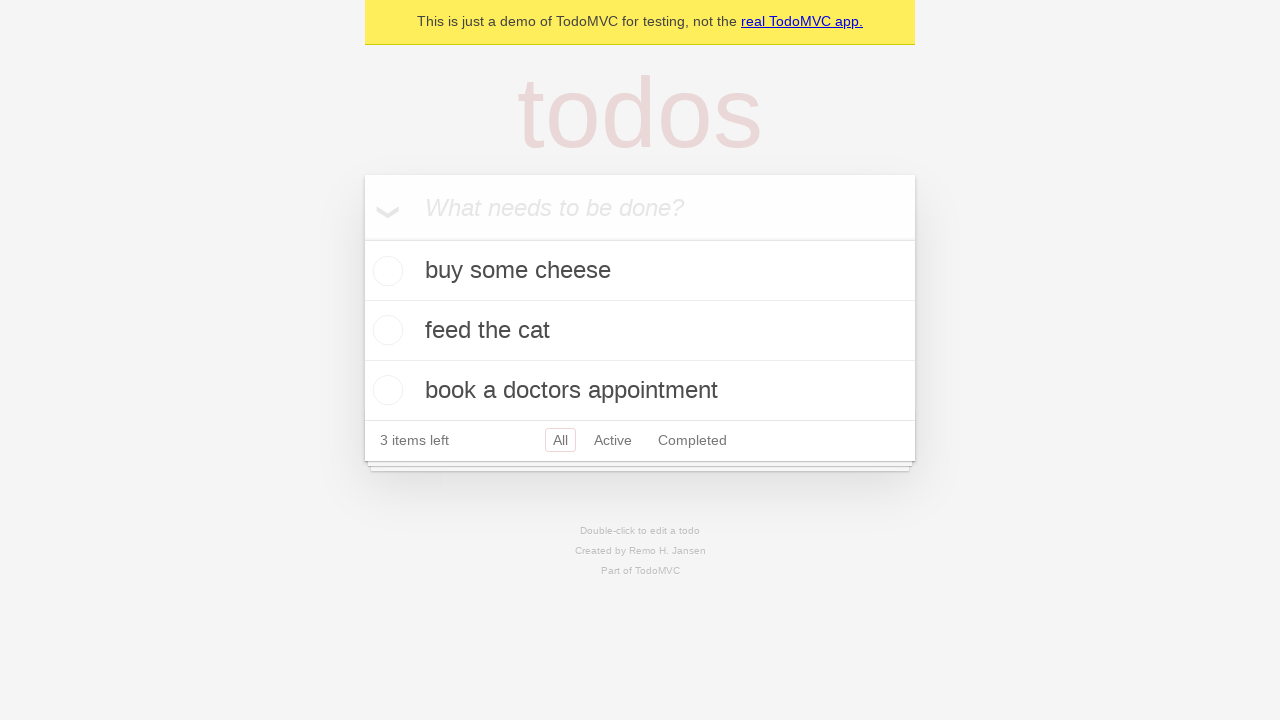

Checked the second todo item to mark it as completed at (385, 330) on .todo-list li >> nth=1 >> .toggle
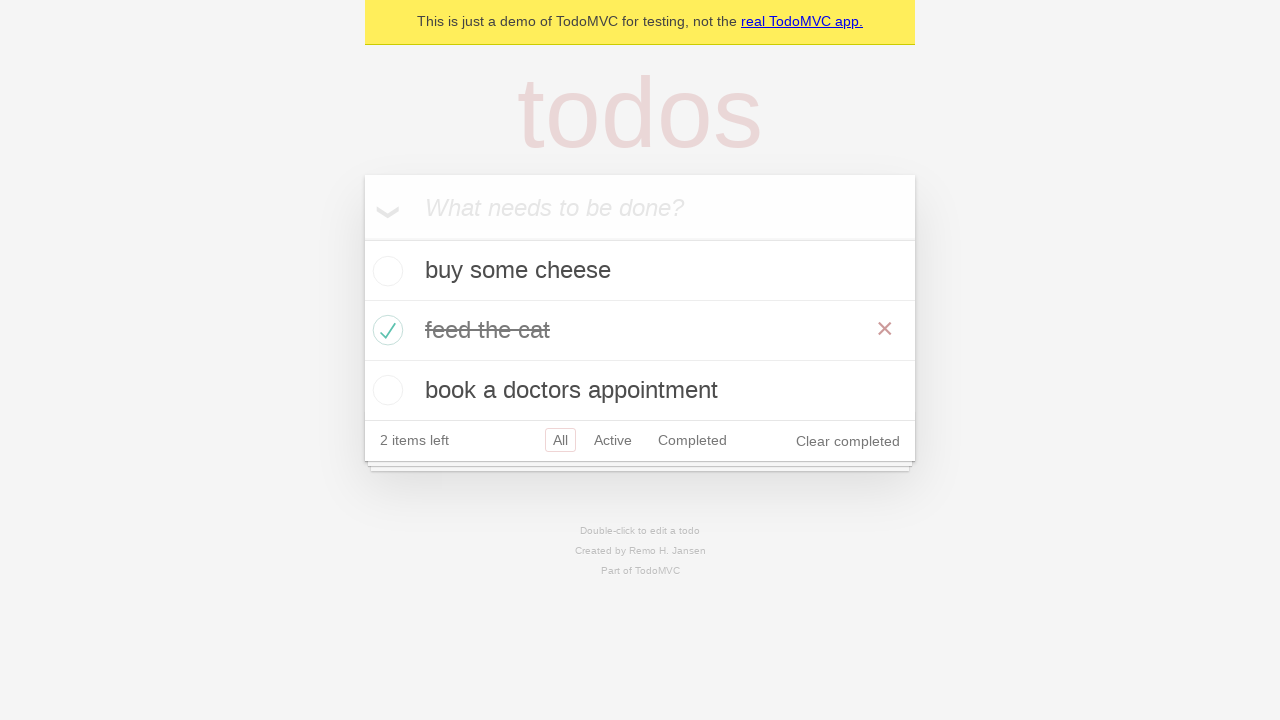

Clicked 'Clear completed' button to remove completed items at (848, 441) on .clear-completed
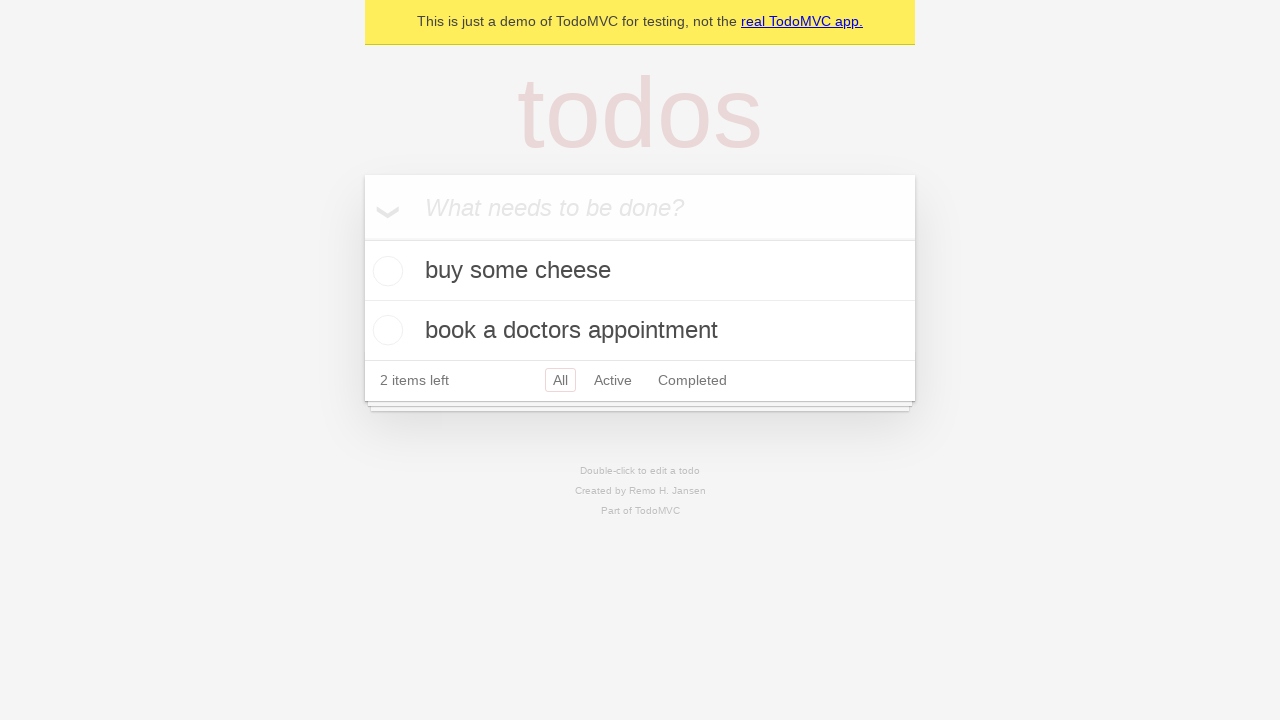

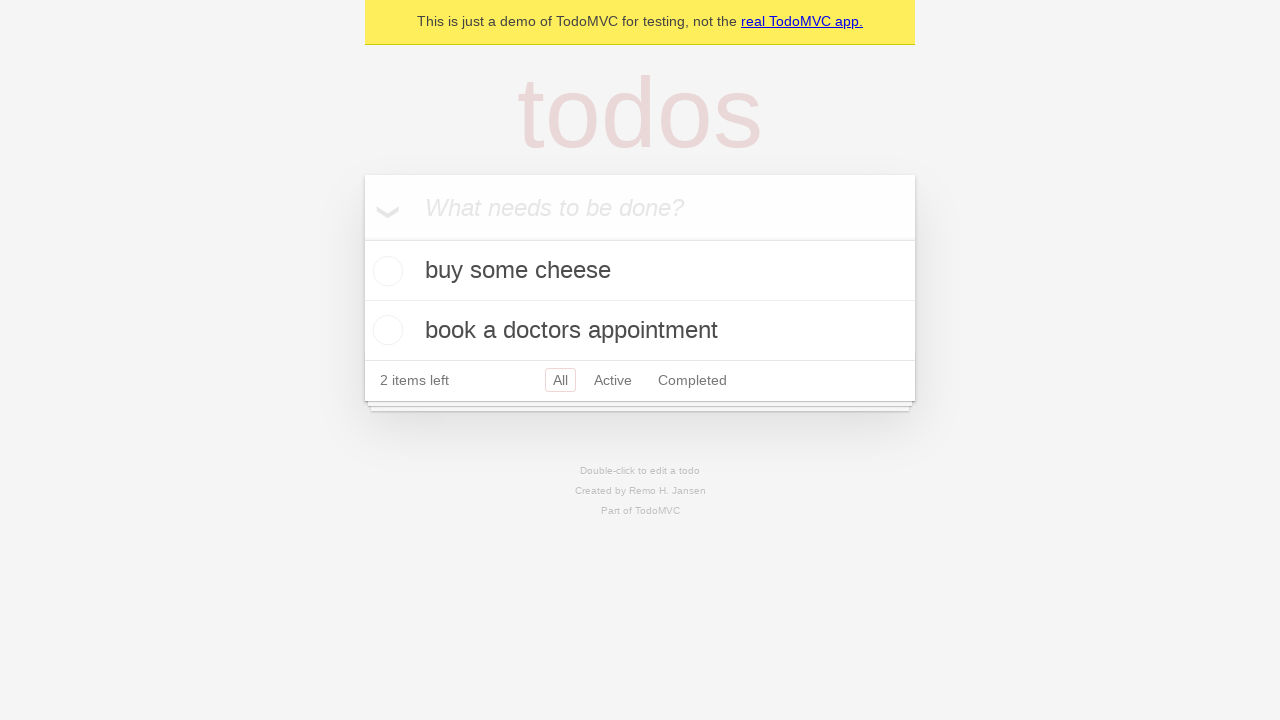